Tests drag and drop functionality by dragging element A onto element B and verifying the order changes

Starting URL: https://the-internet.herokuapp.com/

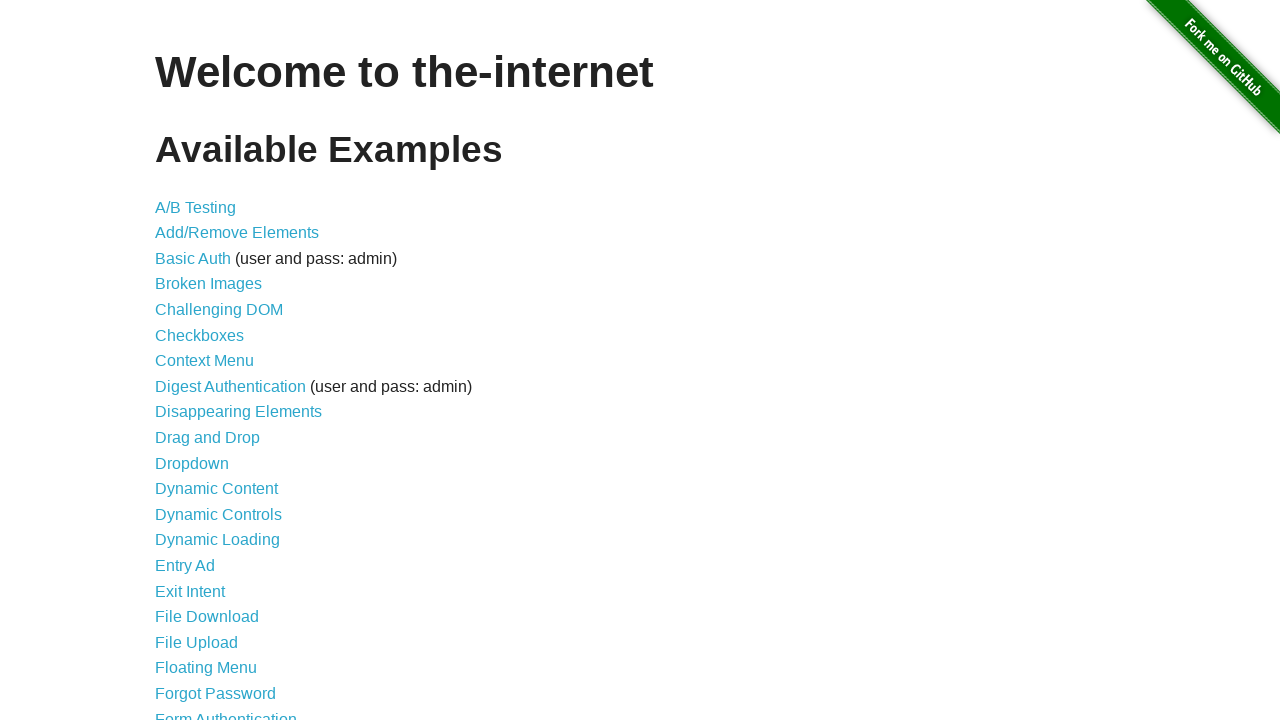

Clicked on Drag and Drop link at (208, 438) on a[href='/drag_and_drop']
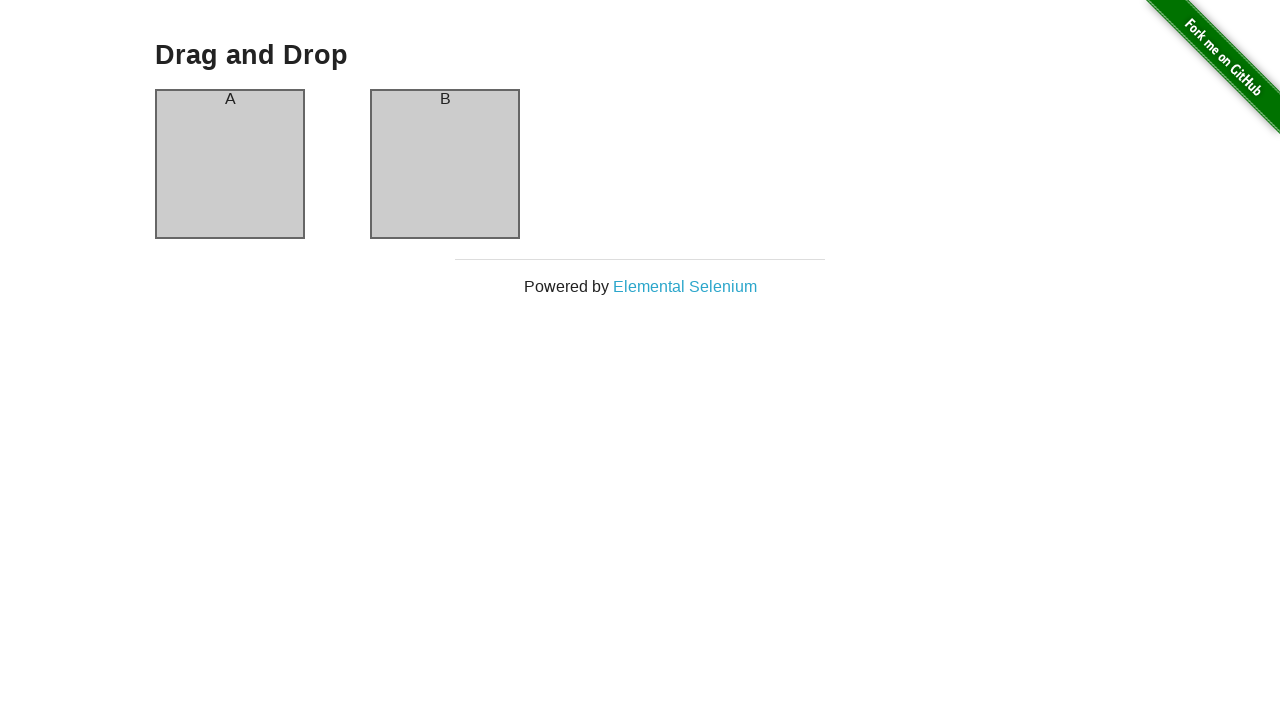

Drag and drop page loaded, column A is visible
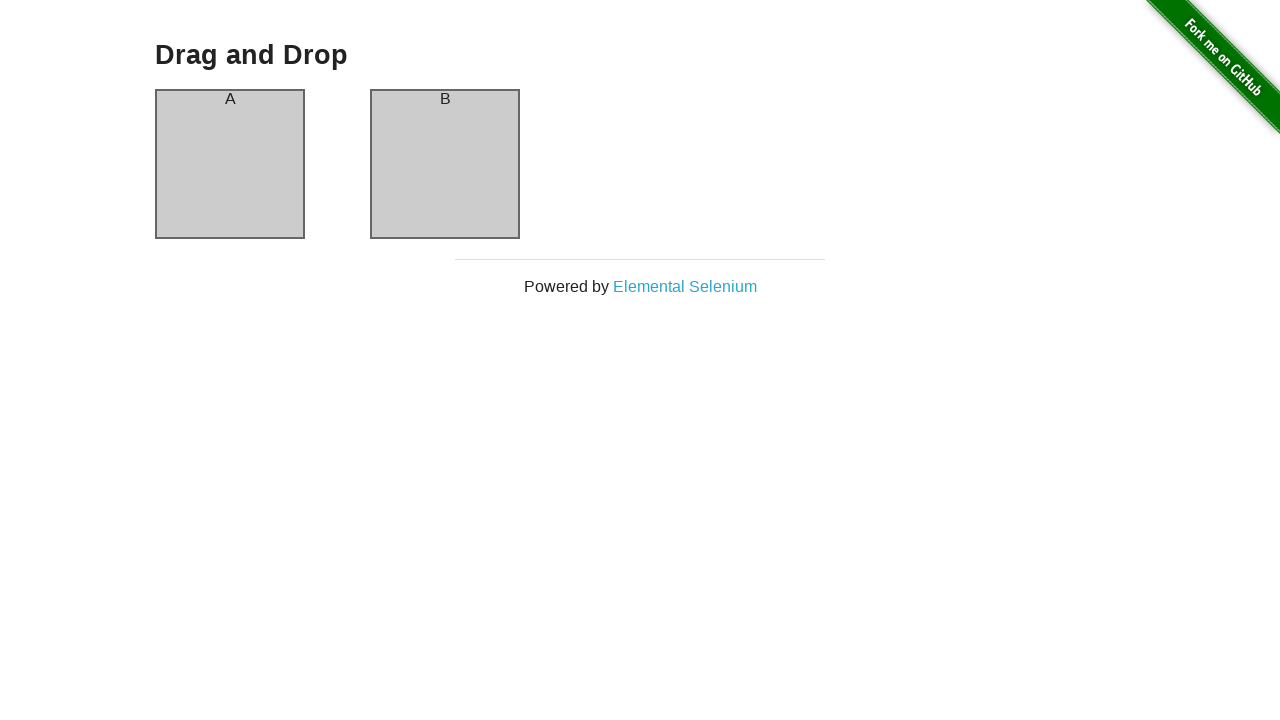

Dragged element A onto element B at (445, 164)
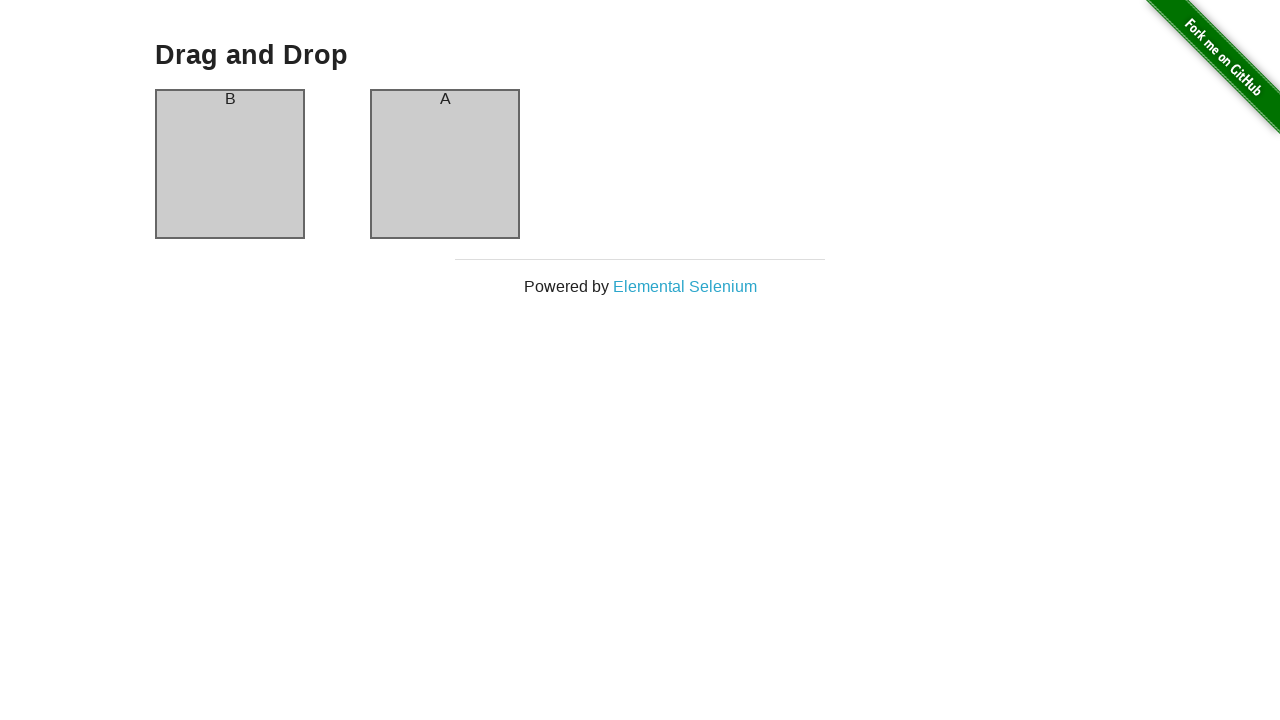

Verified elements have been reordered after drag and drop
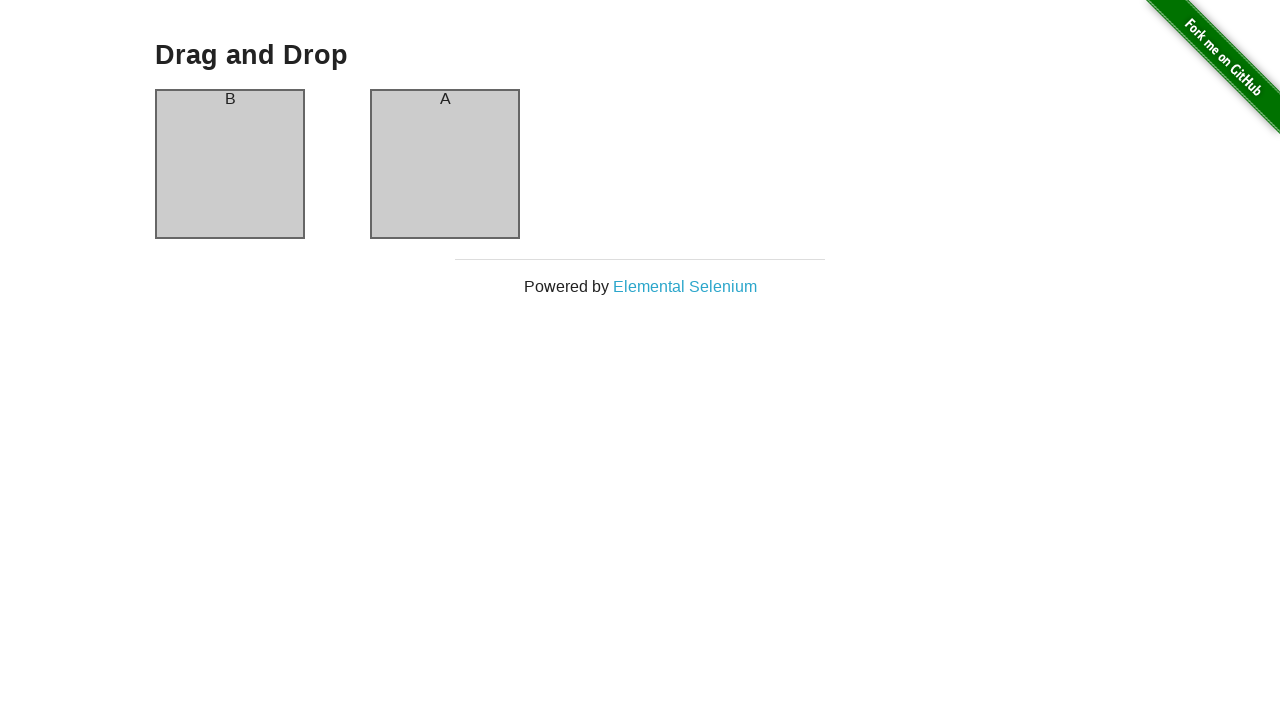

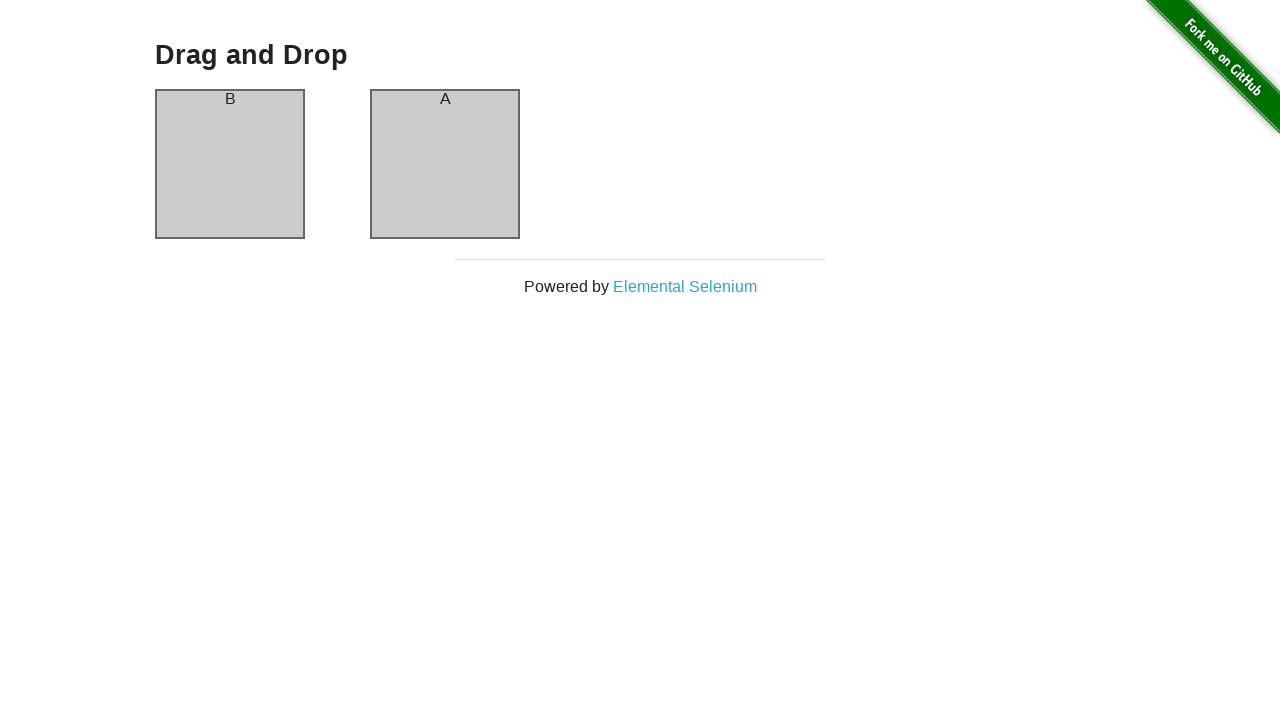